Tests triggering a confirm dialog and clicking Cancel

Starting URL: https://testpages.eviltester.com/styled/alerts/alert-test.html

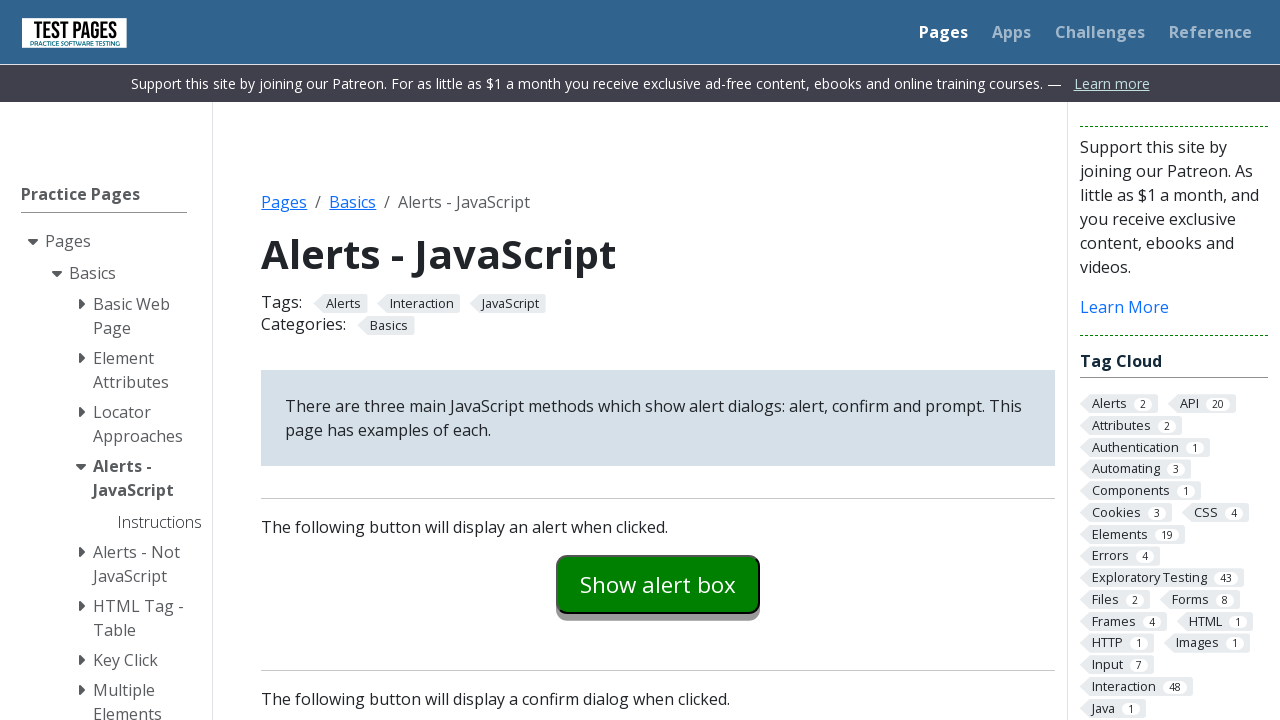

Set up dialog handler to dismiss confirm dialogs
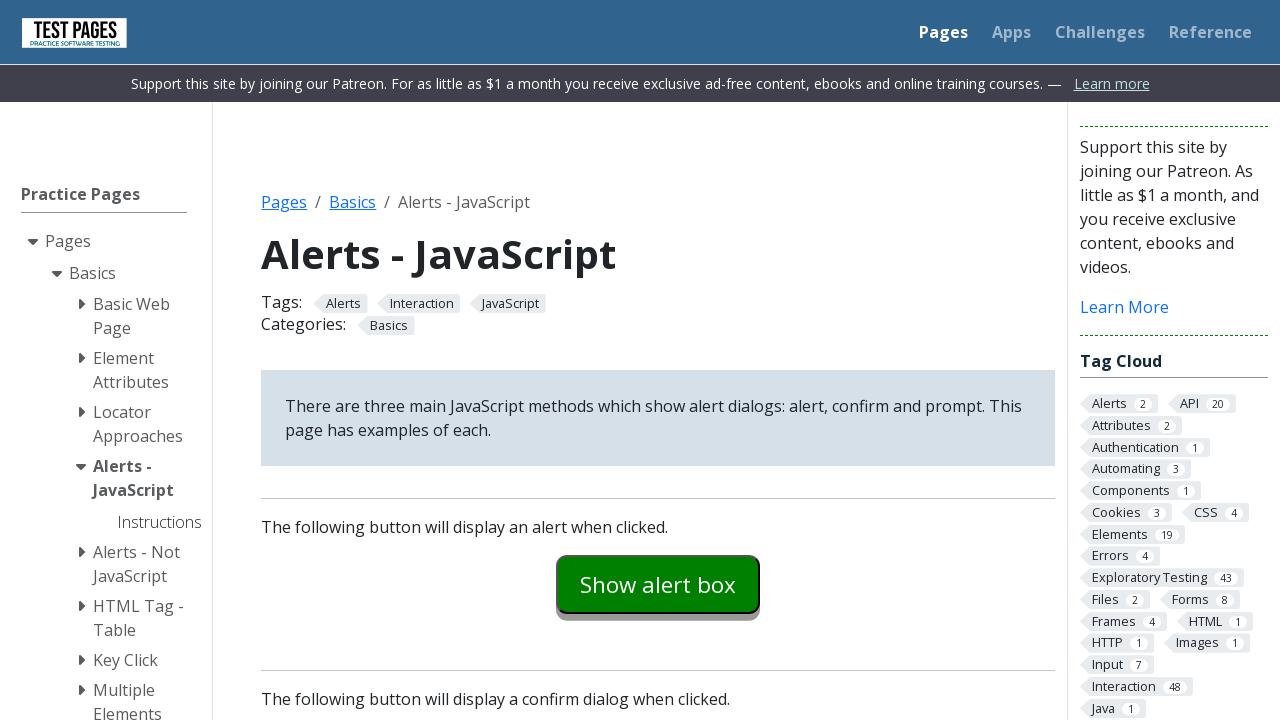

Clicked the confirm example button to trigger confirm dialog at (658, 360) on #confirmexample
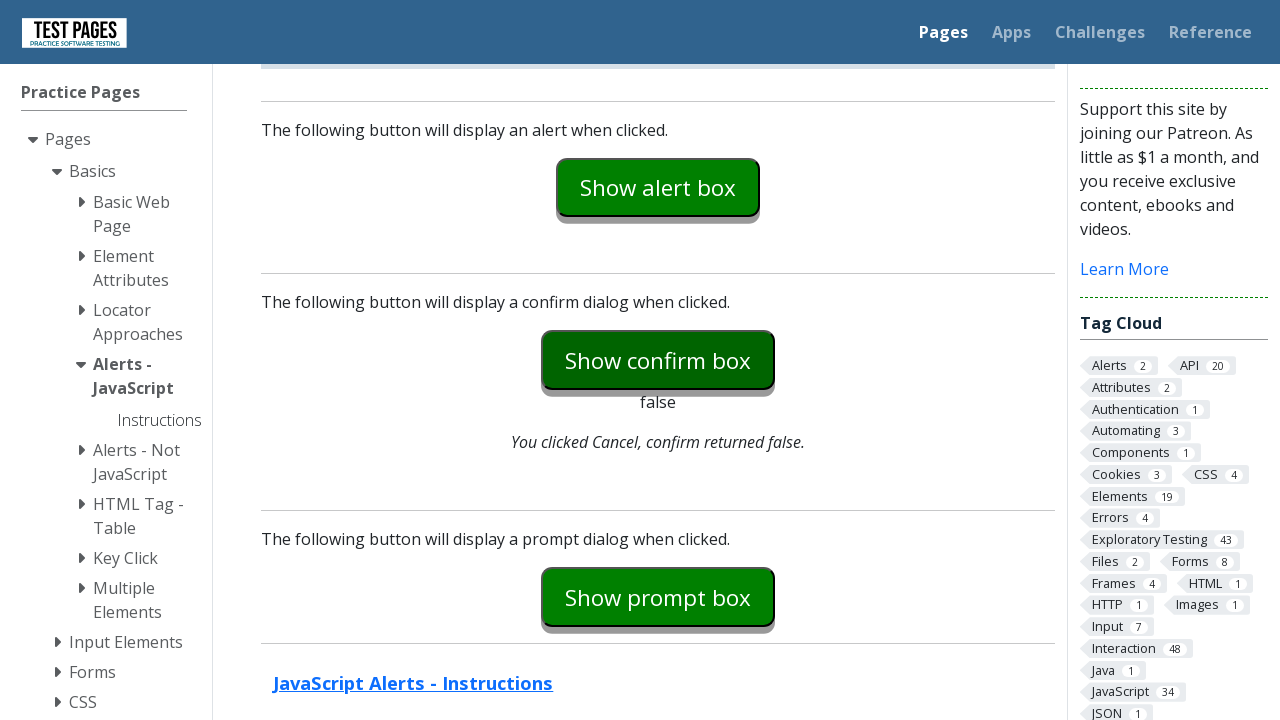

Confirm explanation text appeared after dismissing dialog
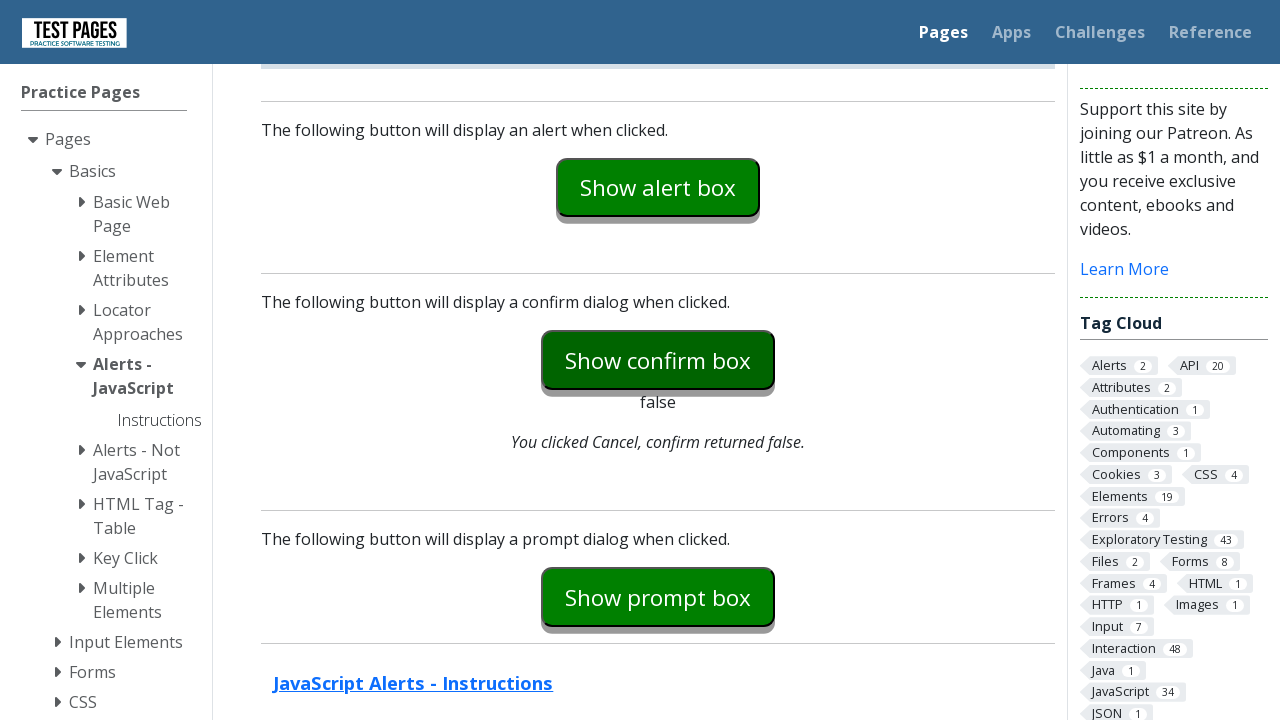

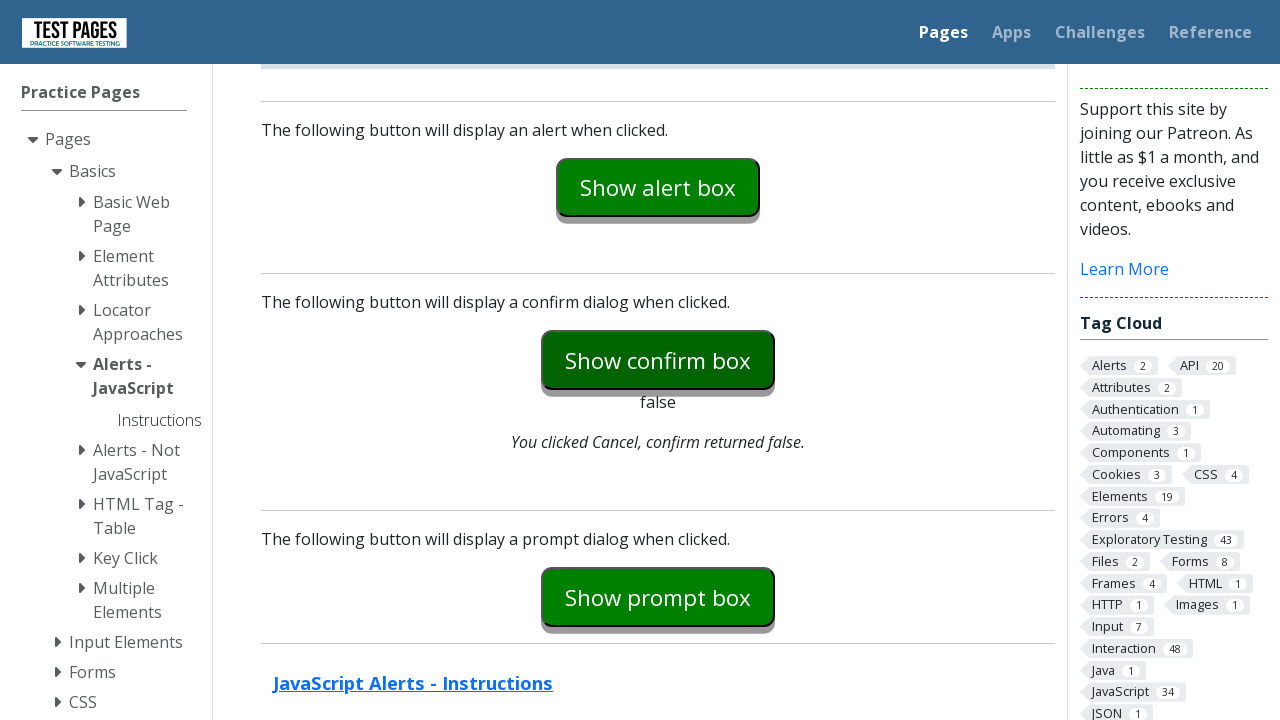